Tests a form page by verifying disabled/readonly input states, checking dropdown options count, filling name and password fields, submitting the form, and verifying the submission confirmation message.

Starting URL: https://d3pv22lioo8876.cloudfront.net/tiptop/

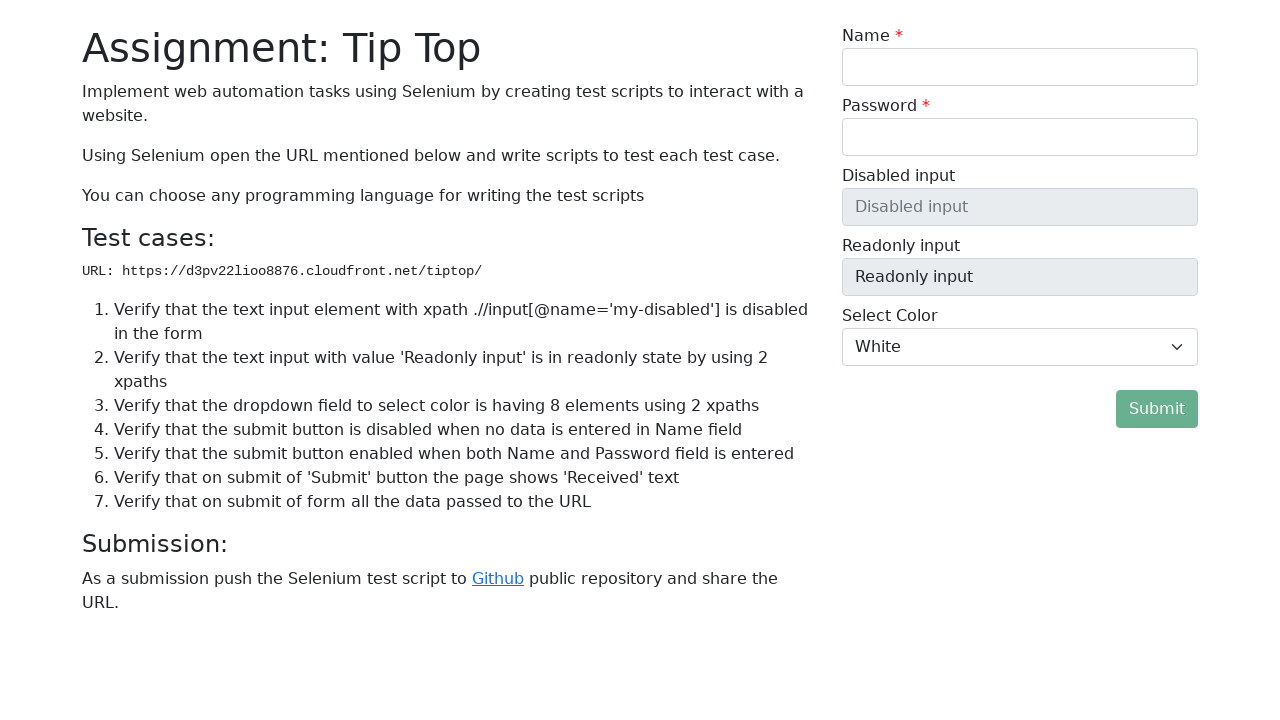

Waited for disabled input field to load
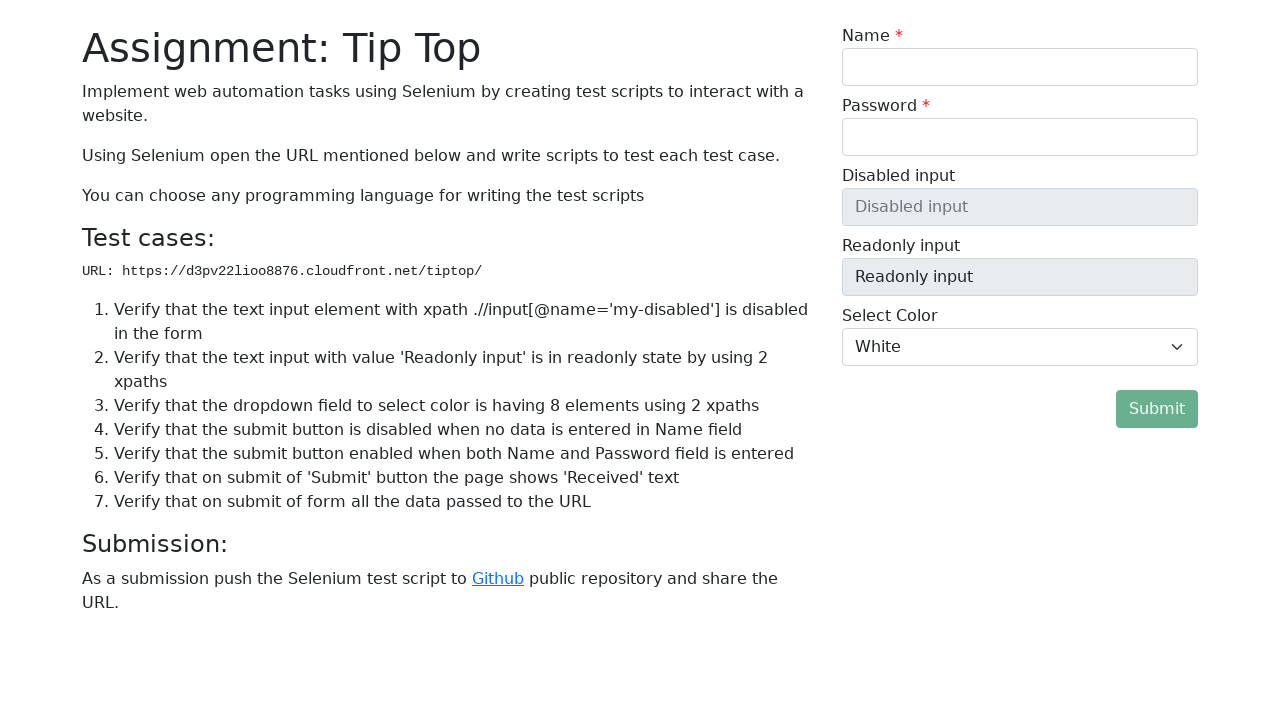

Located disabled input field
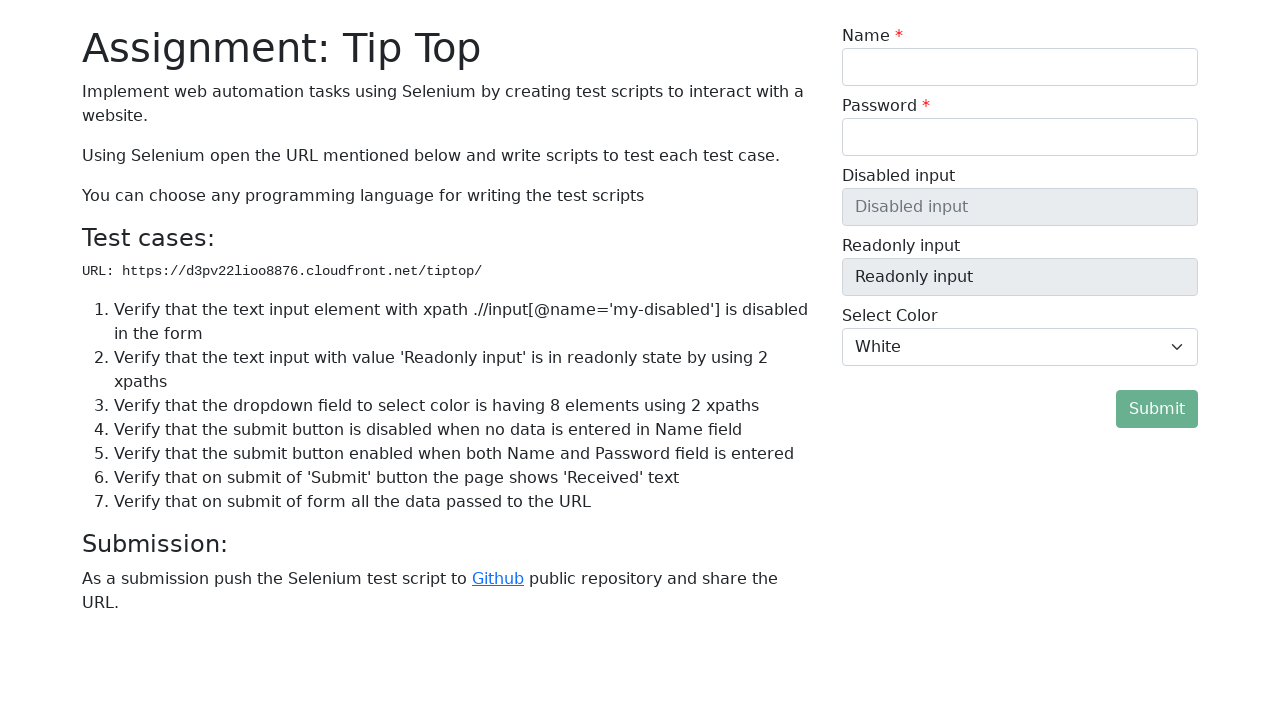

Located readonly input field
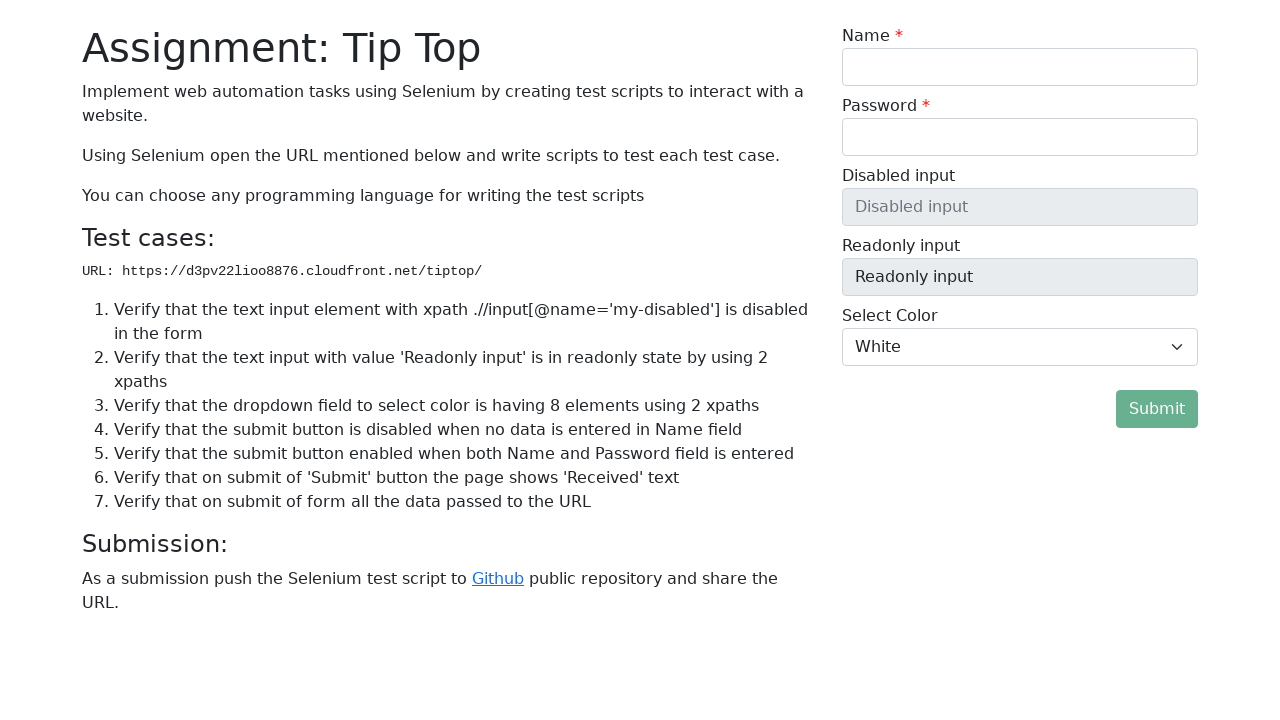

Located first dropdown field
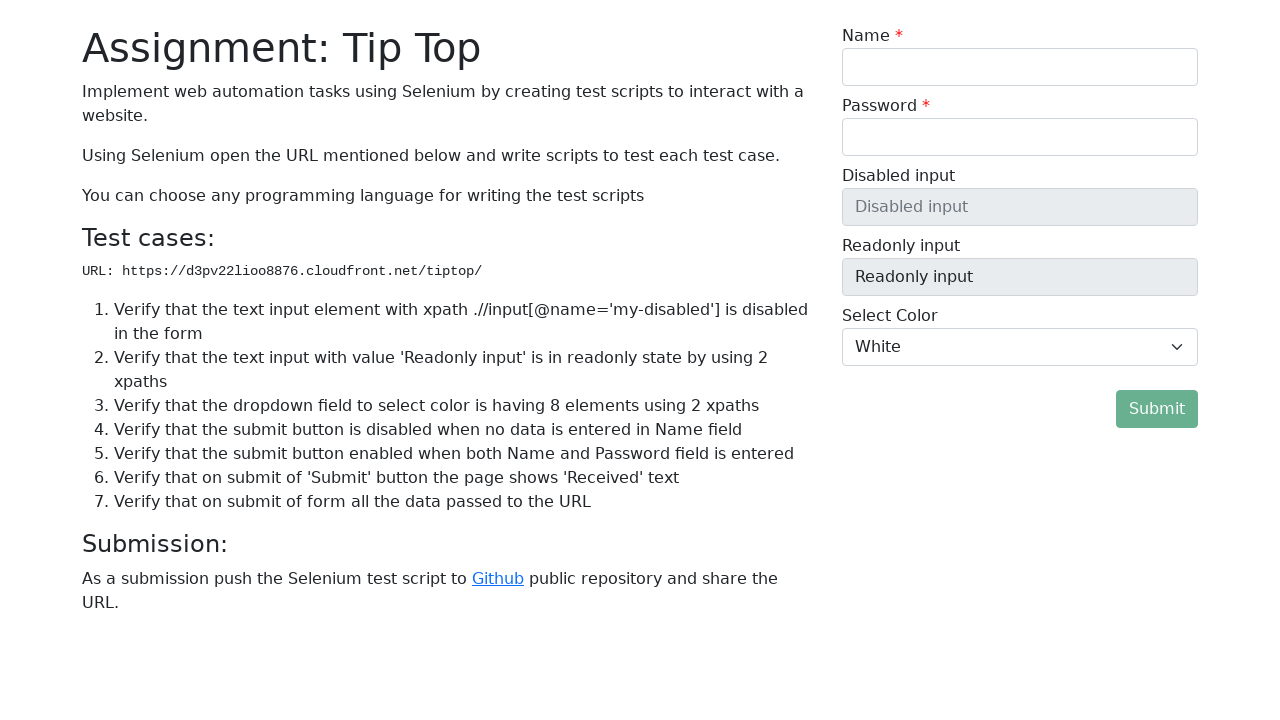

Waited for first dropdown to be available
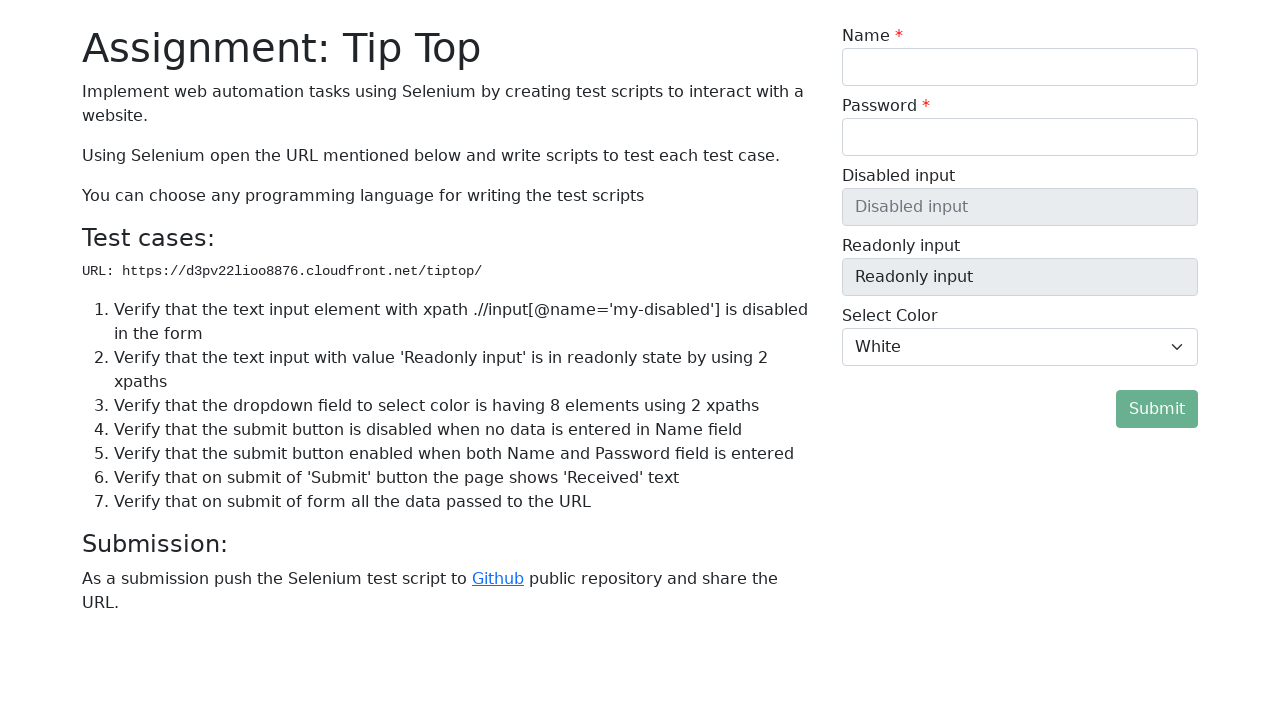

Located second dropdown field
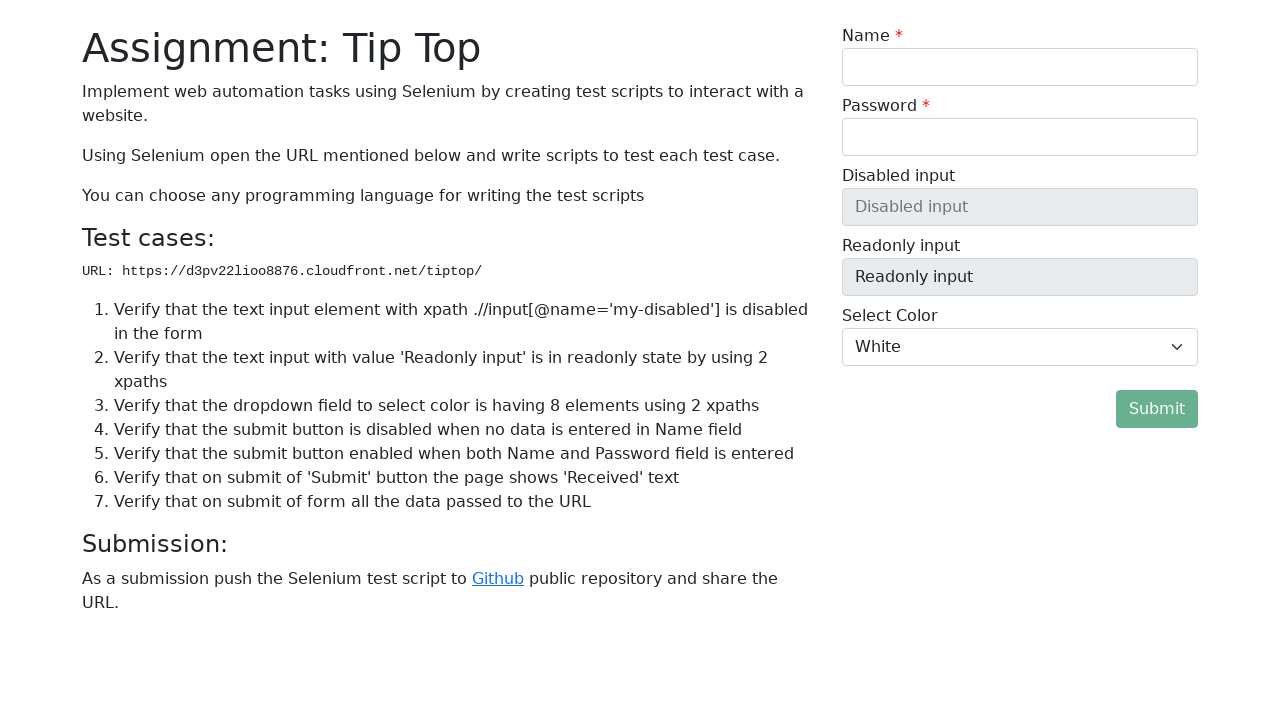

Filled name field with 'thulas' on input#my-name-id
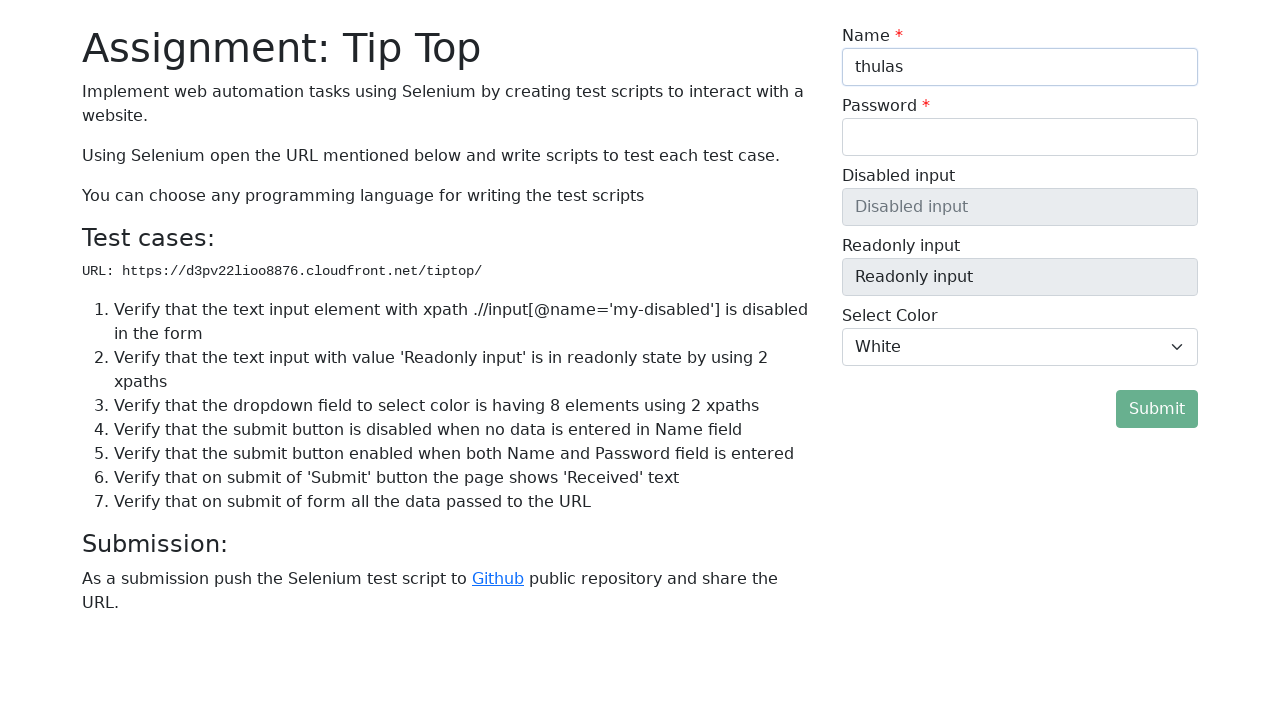

Filled password field with '1223' on input#my-password-id
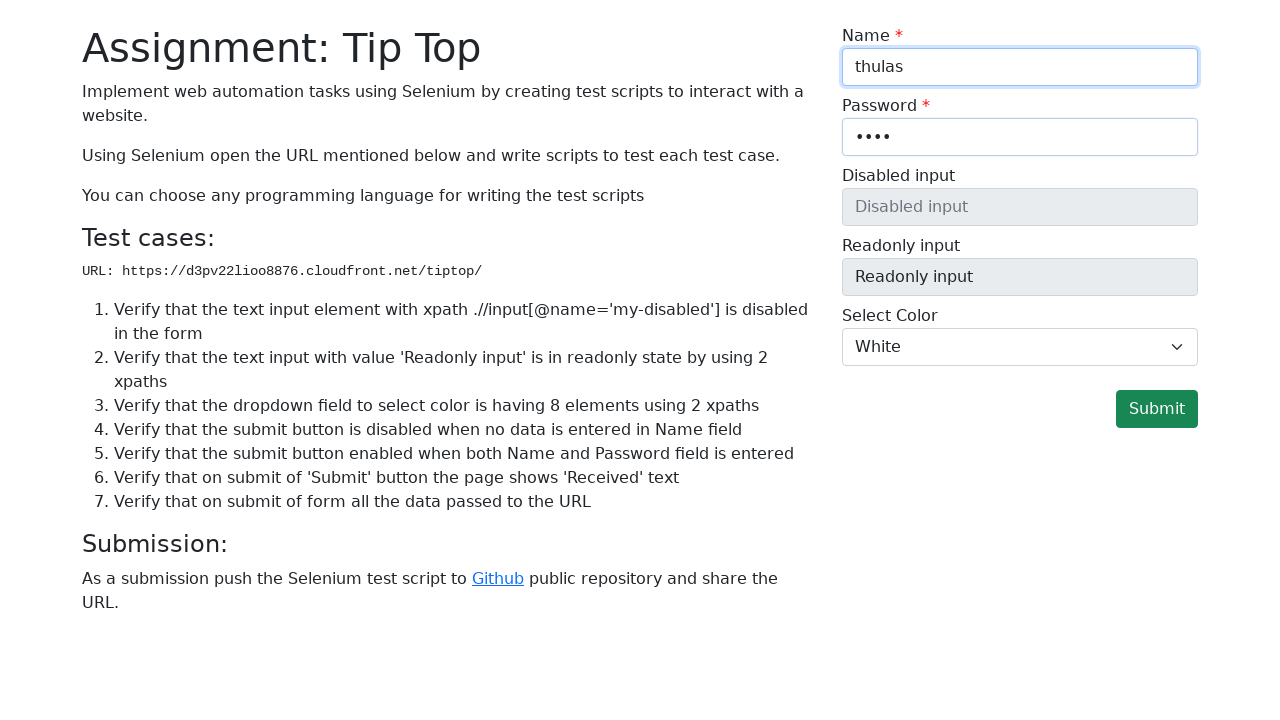

Clicked submit button to submit the form at (1157, 409) on button[type='submit']
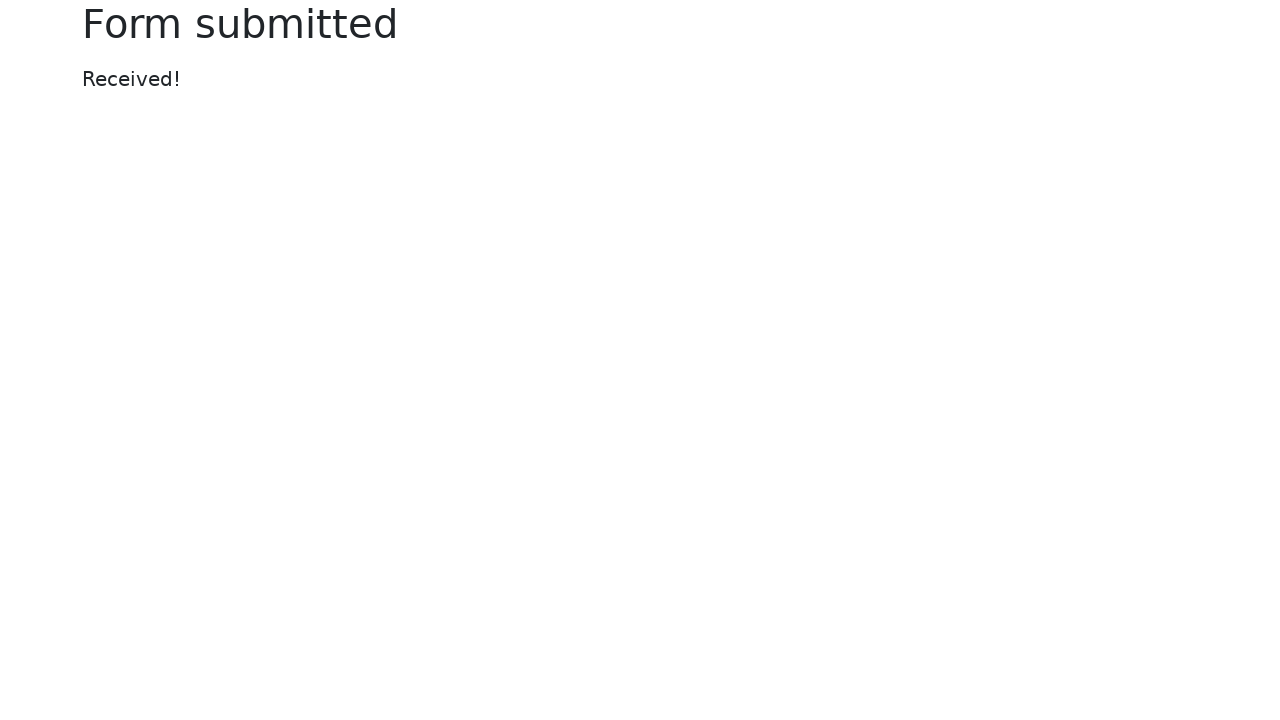

Form submission confirmation message 'Received!' appeared
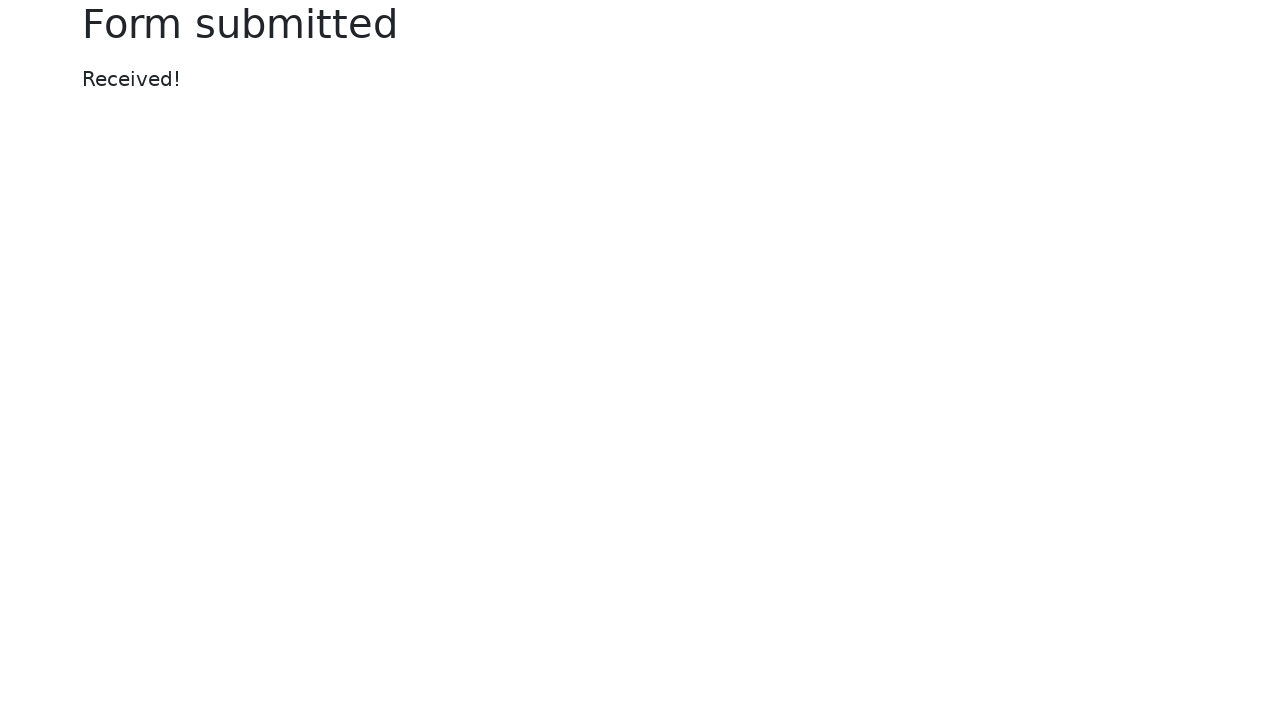

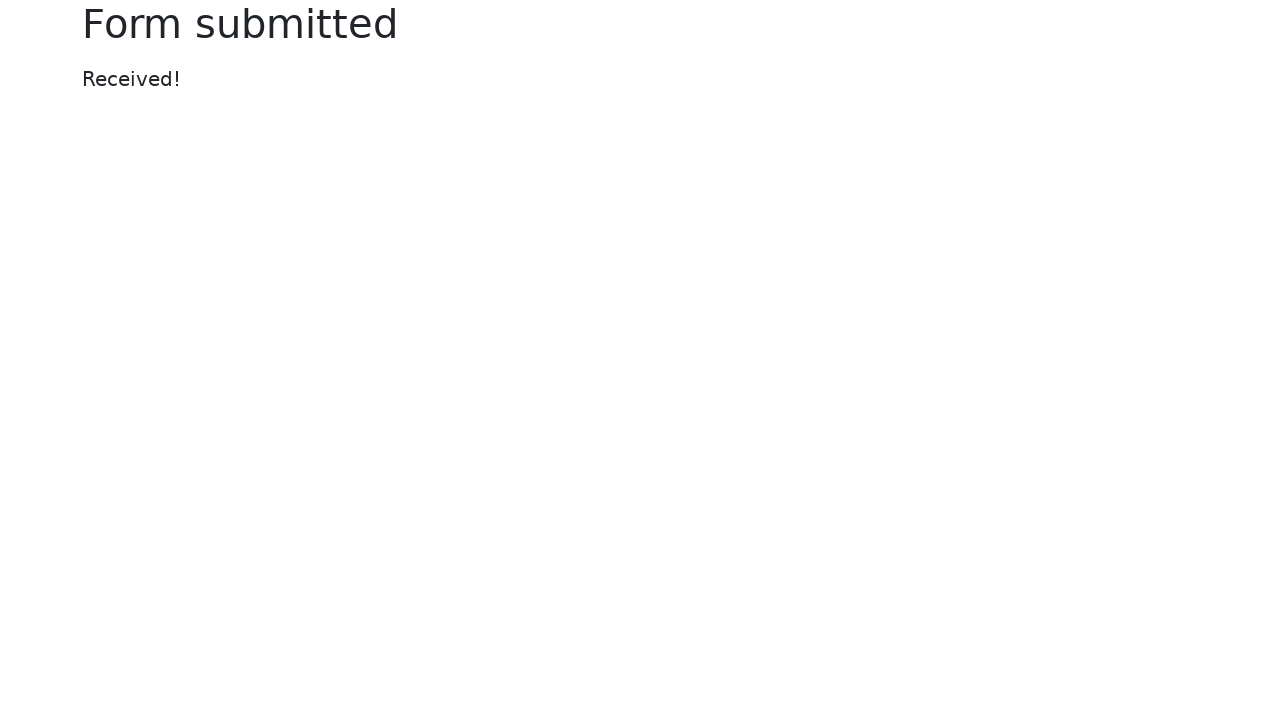